Tests the old style select dropdown by selecting "Purple" option and verifying the selection

Starting URL: https://demoqa.com/select-menu

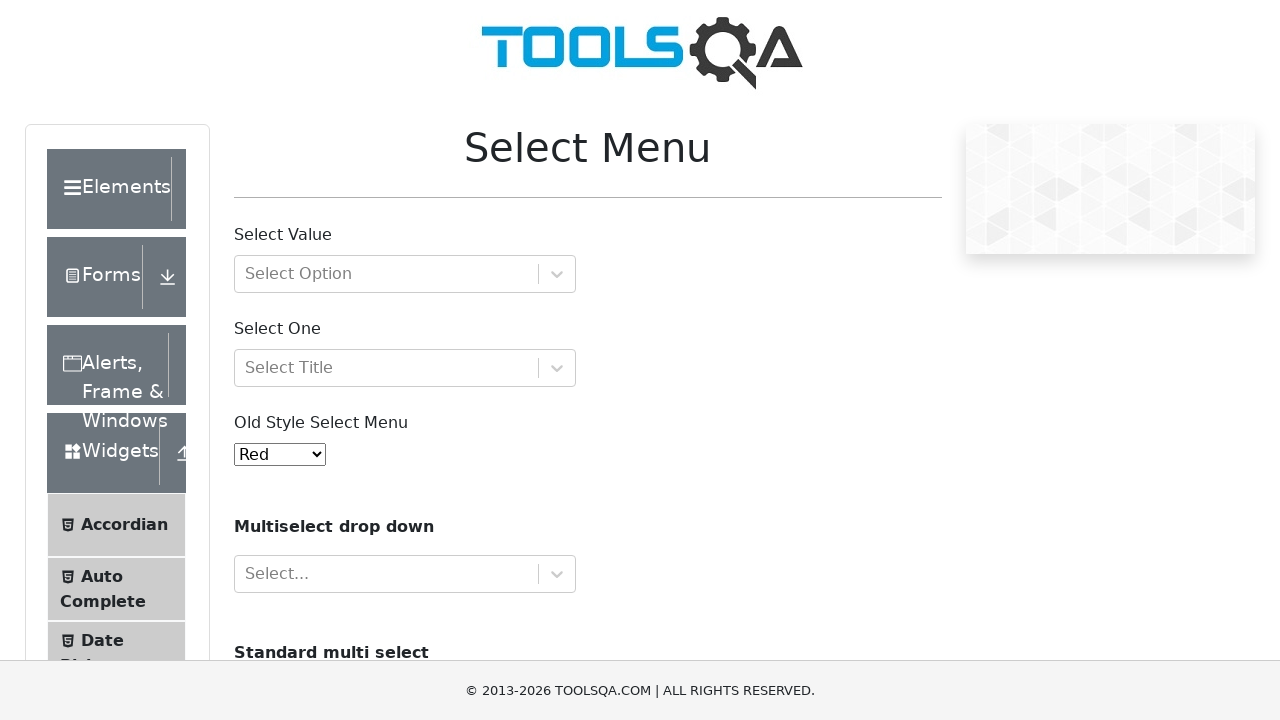

Selected 'Purple' option from old style select dropdown on #oldSelectMenu
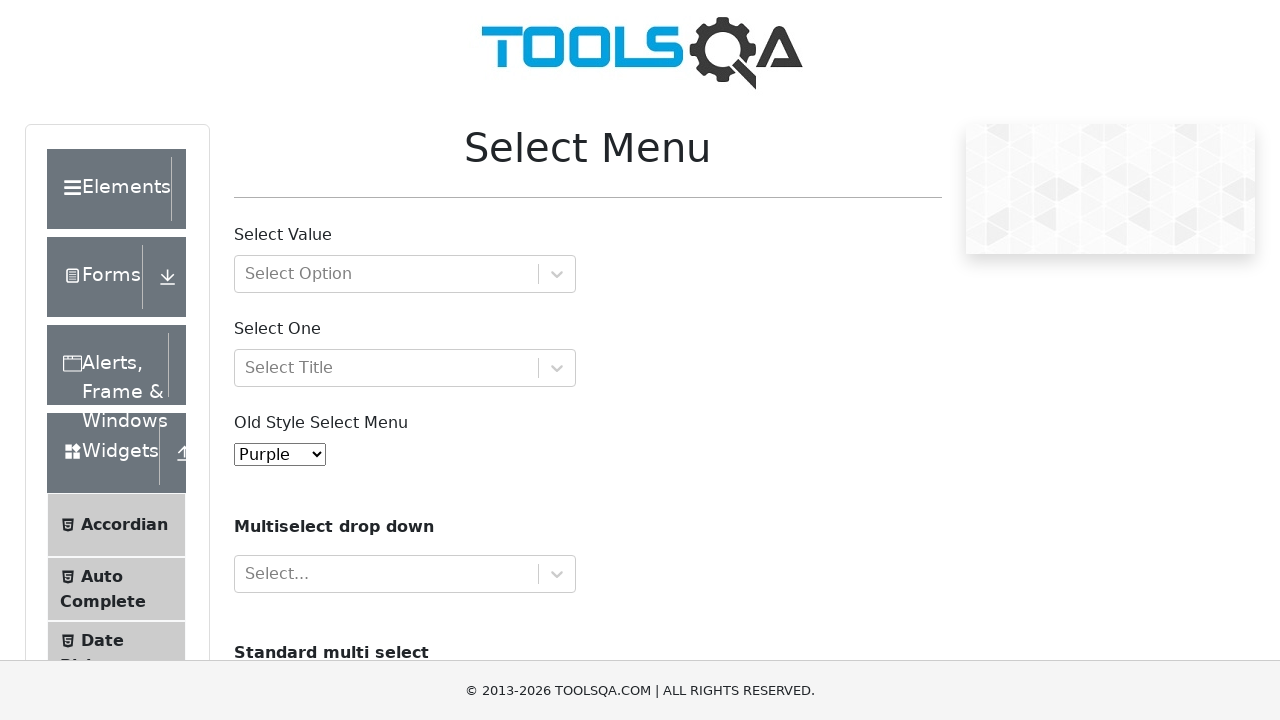

Verified that old style select dropdown has a value selected
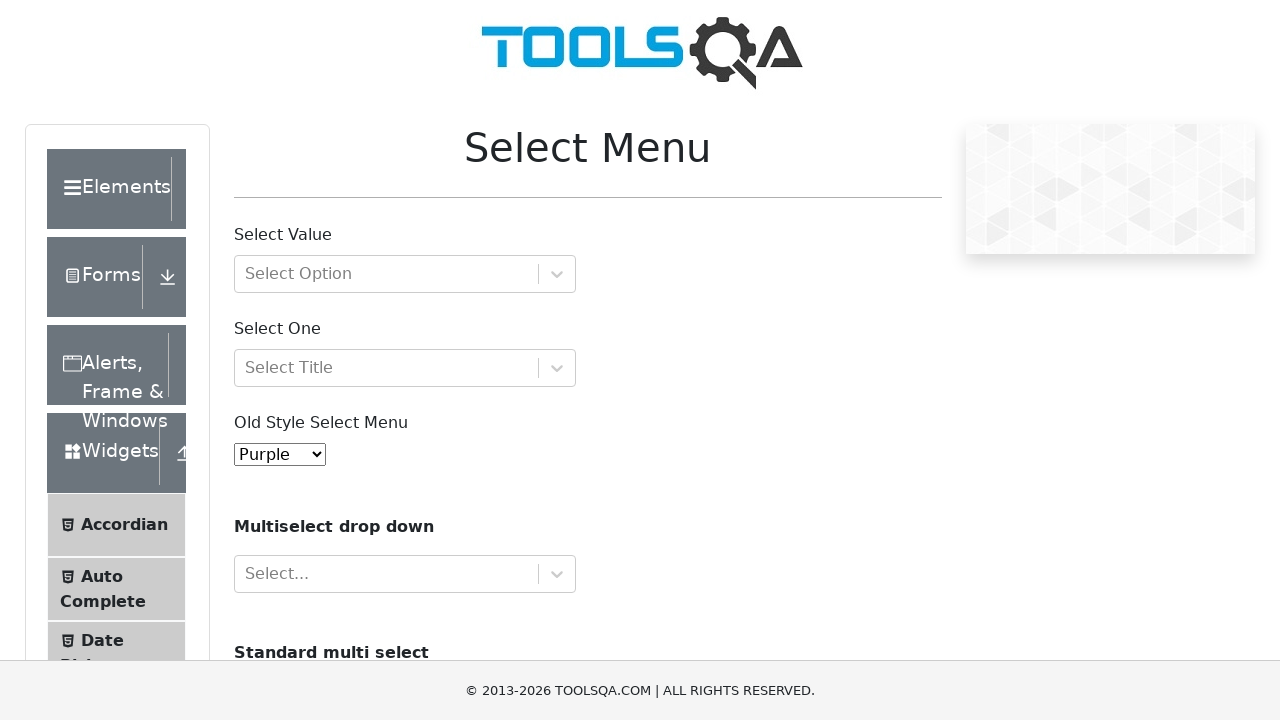

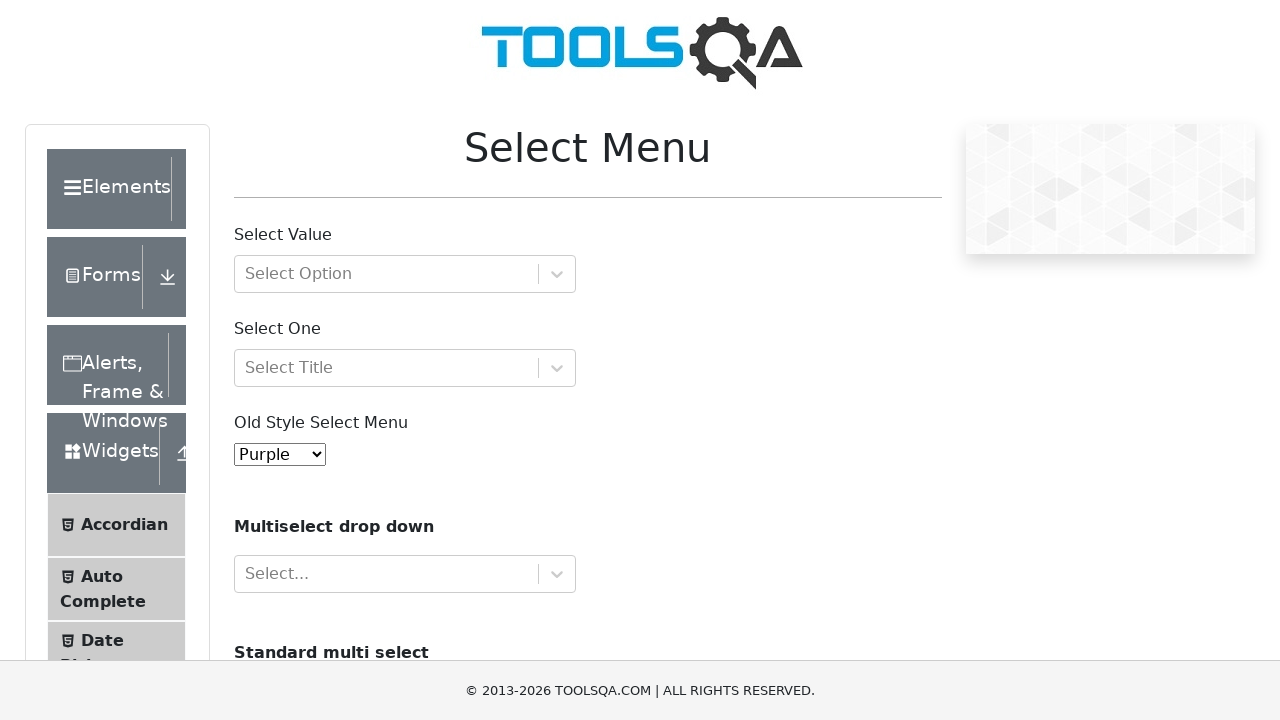